Tests a registration form by filling in user details (first name, last name, username, password) and clicking the Register button

Starting URL: https://www.tutorialspoint.com/selenium/practice/register.php

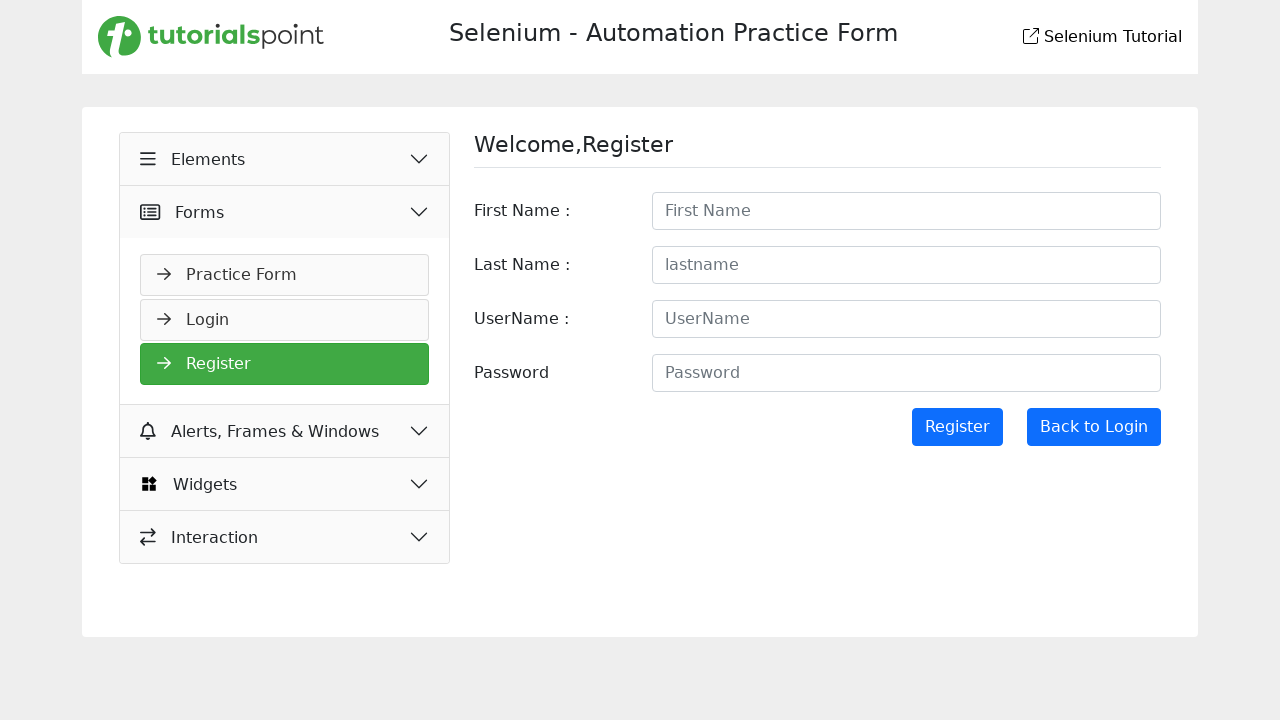

Registration form loaded and firstname field is visible
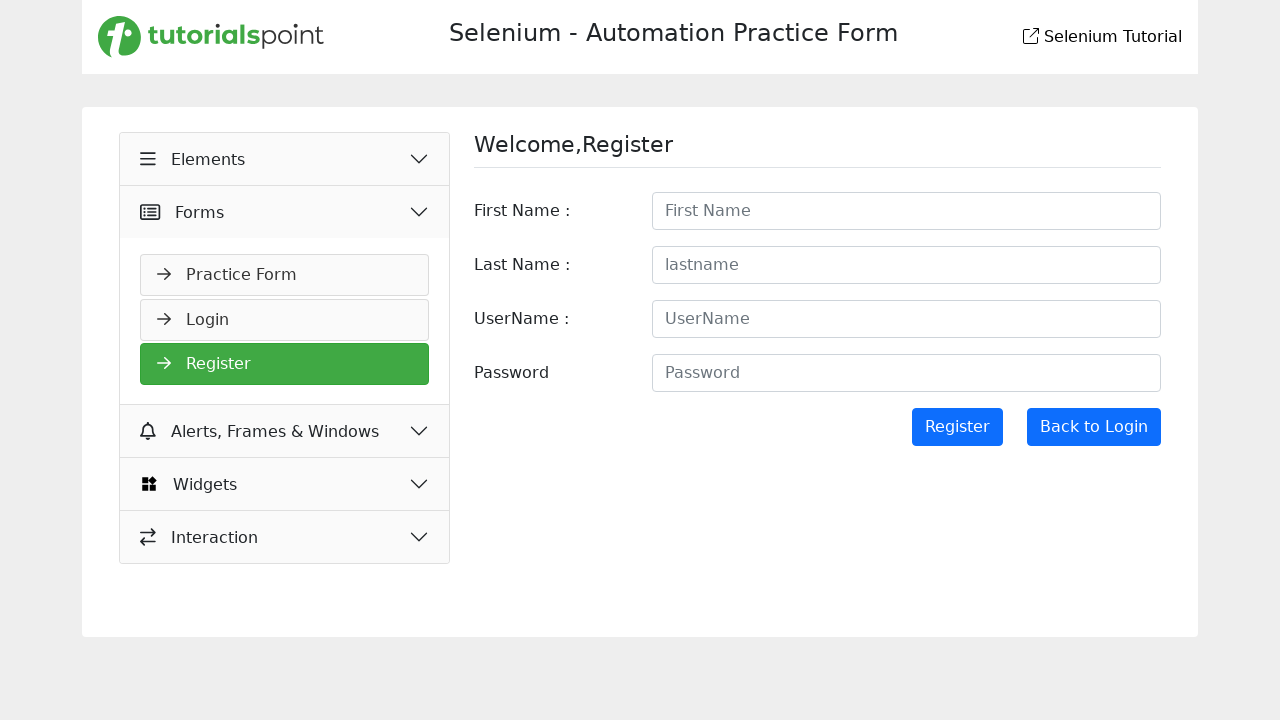

Filled firstname field with 'Srinivas' on input#firstname
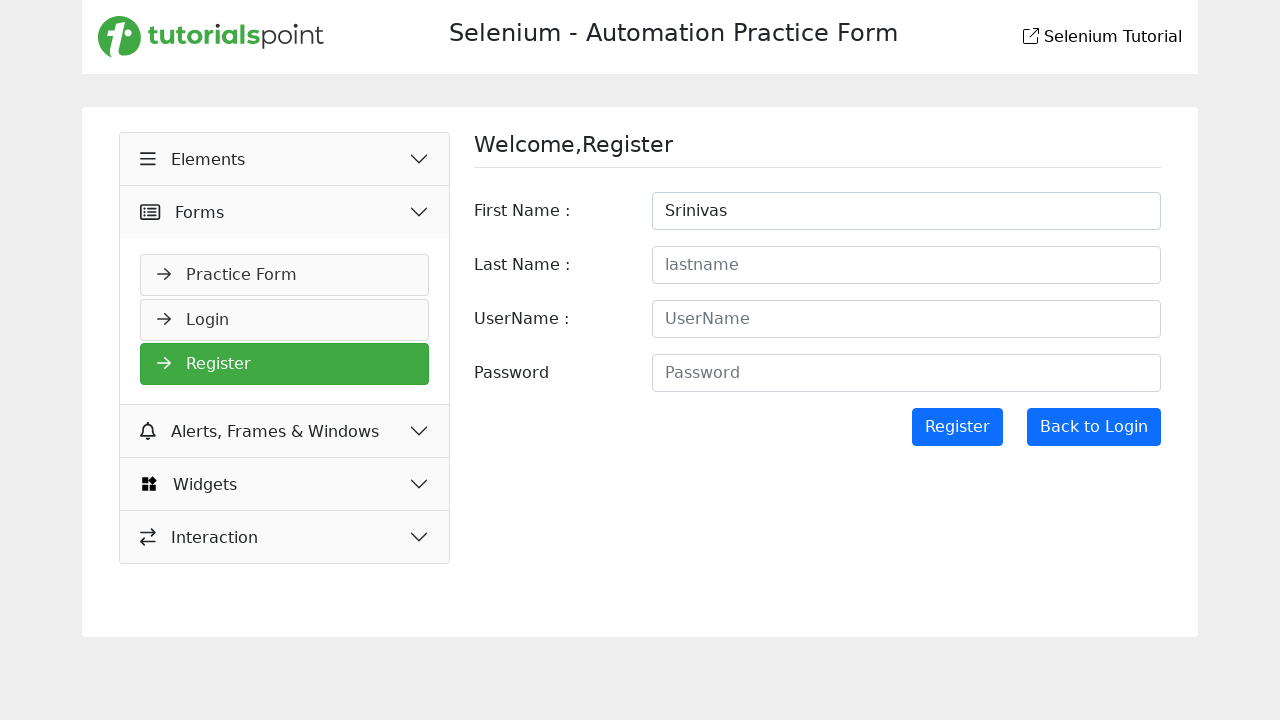

Filled lastname field with 'R' on input#lastname
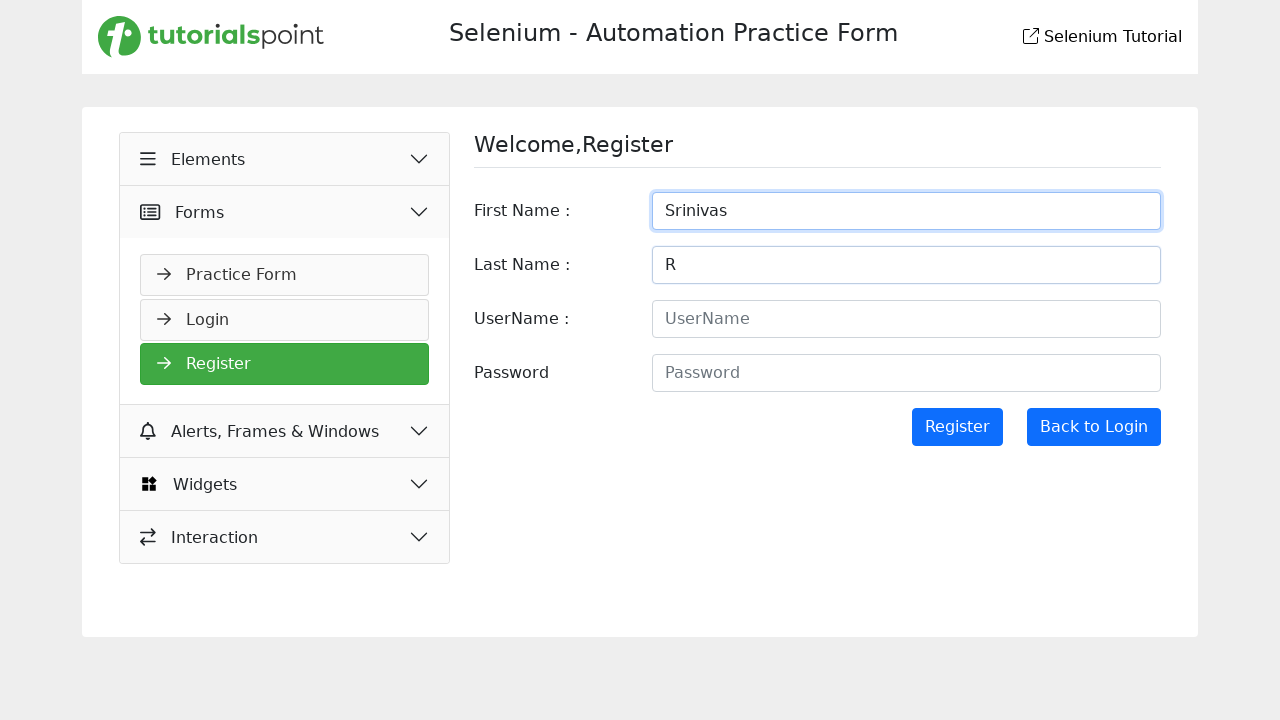

Filled username field with 'sri@gmail.com' on input#username
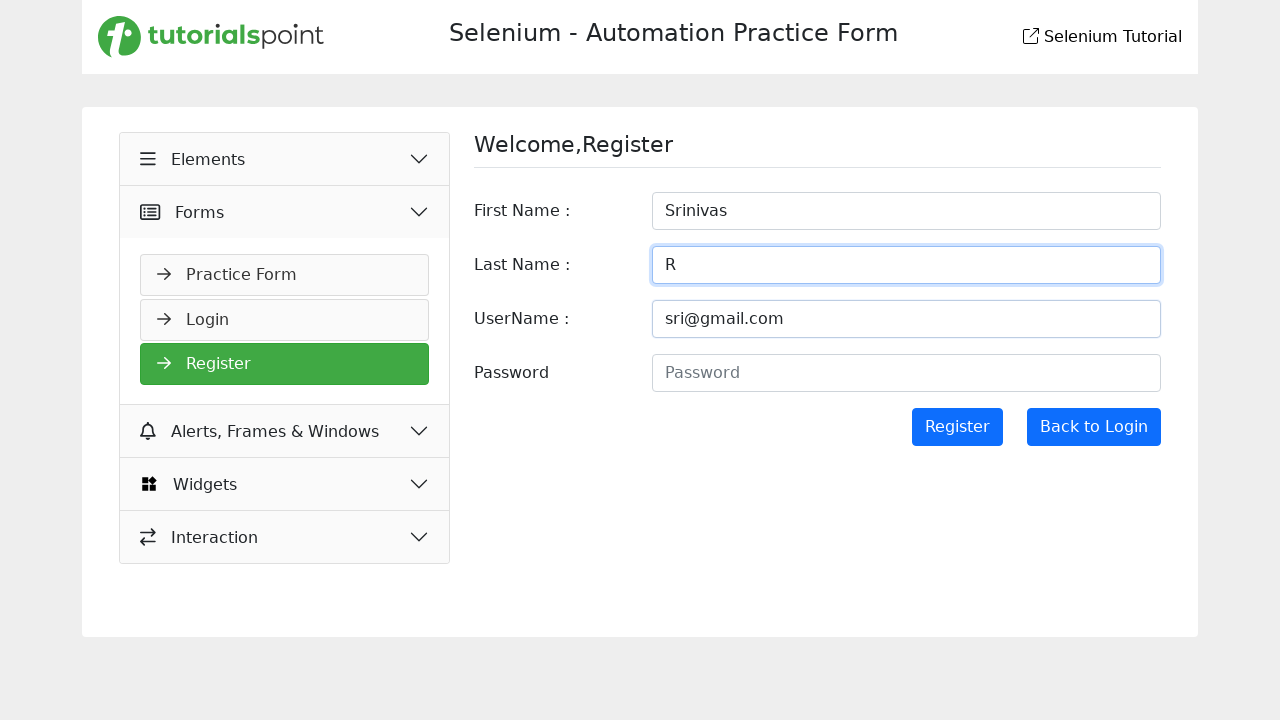

Filled password field with '123456789' on input#password
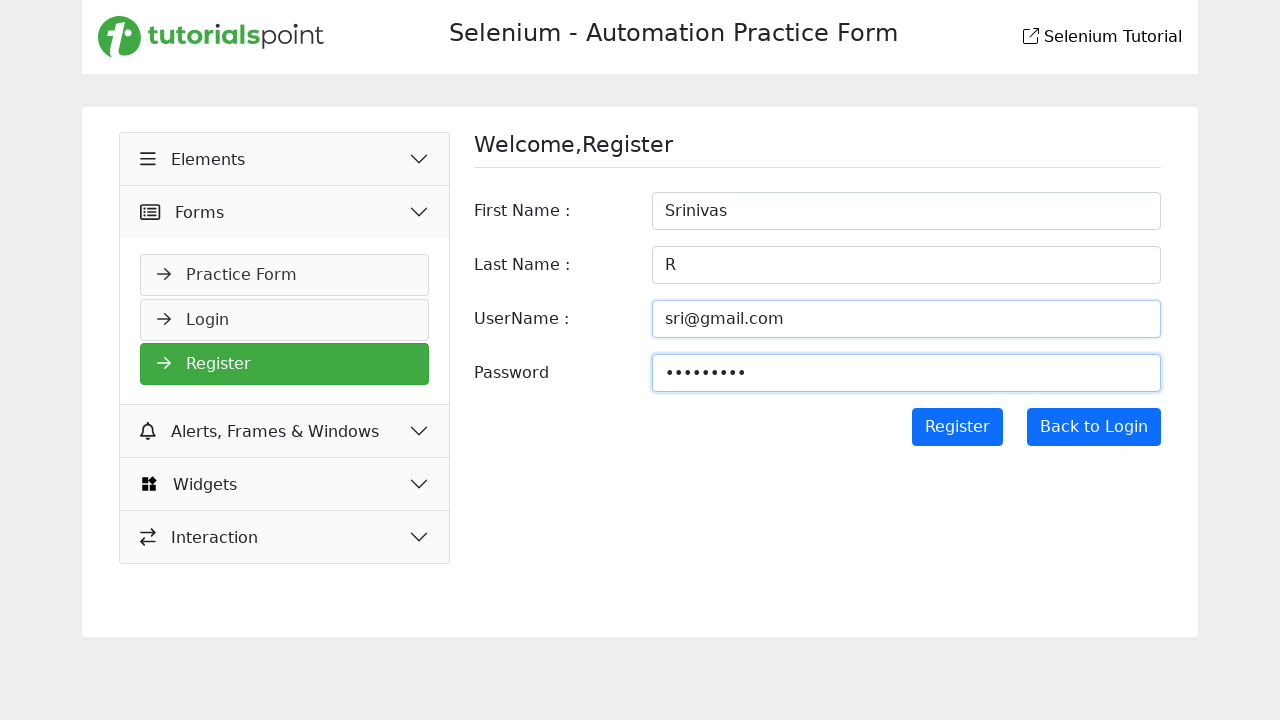

Clicked the Register button to submit the form at (957, 427) on input[value='Register']
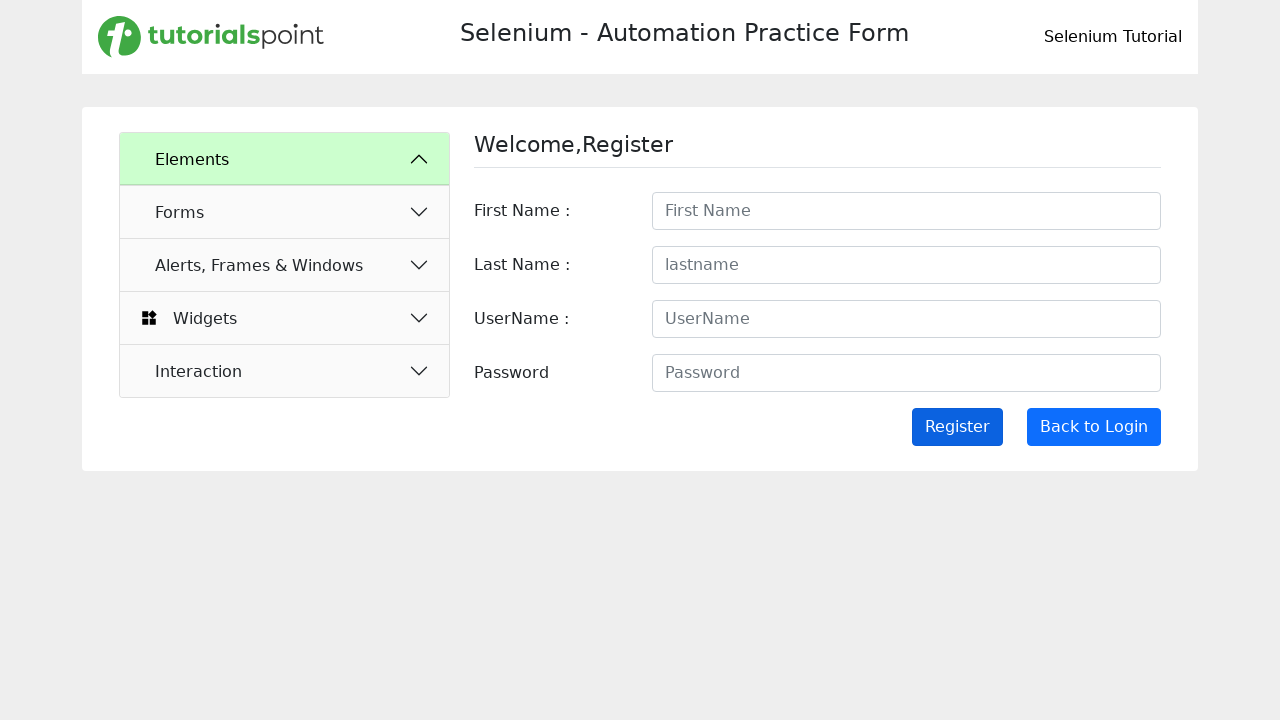

Register button is visible after form submission, indicating successful login
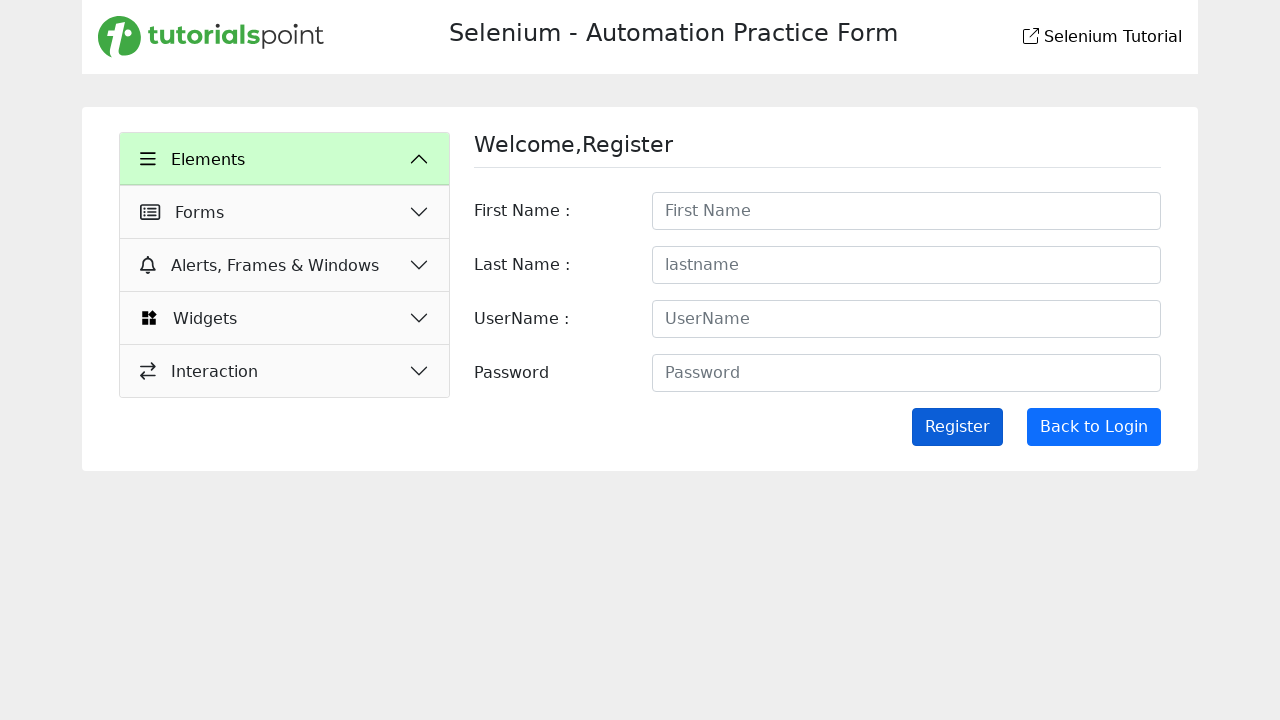

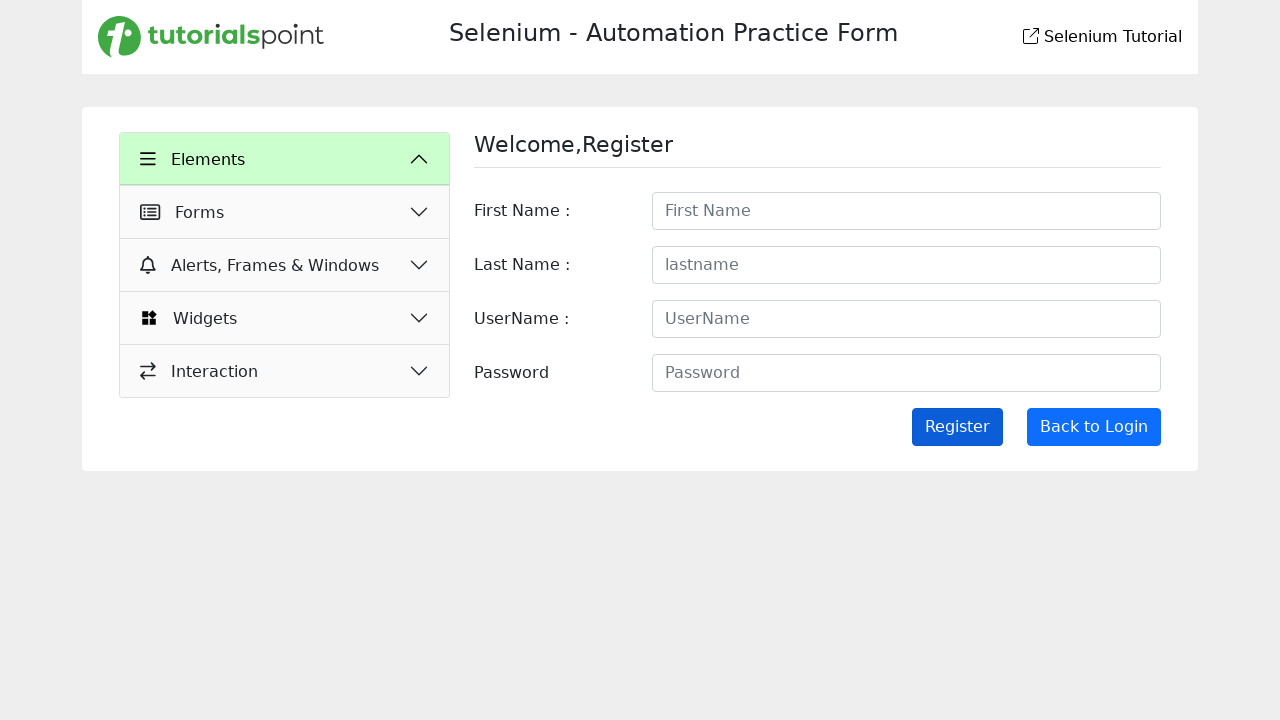